Tests a second registration form variant by filling in first name, last name, and email fields, then submitting and verifying a success message is displayed.

Starting URL: http://suninjuly.github.io/registration2.html

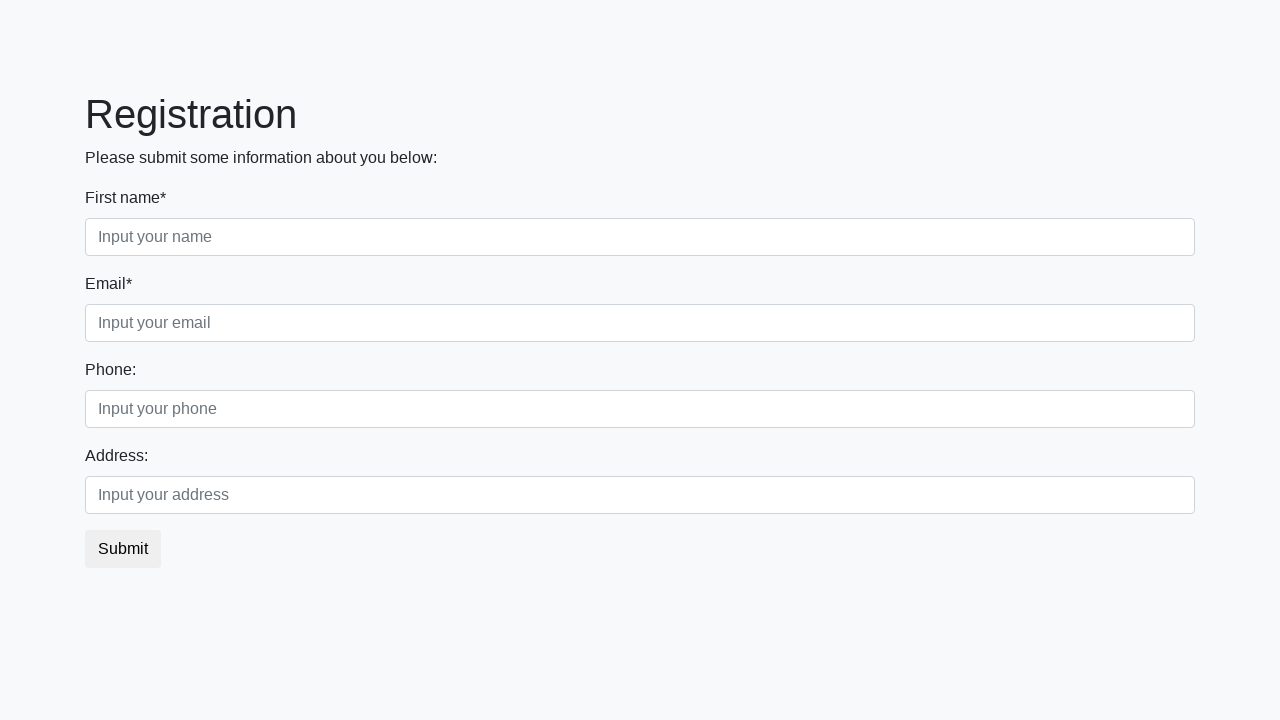

Filled first name field with 'Phil' on input.form-control.first
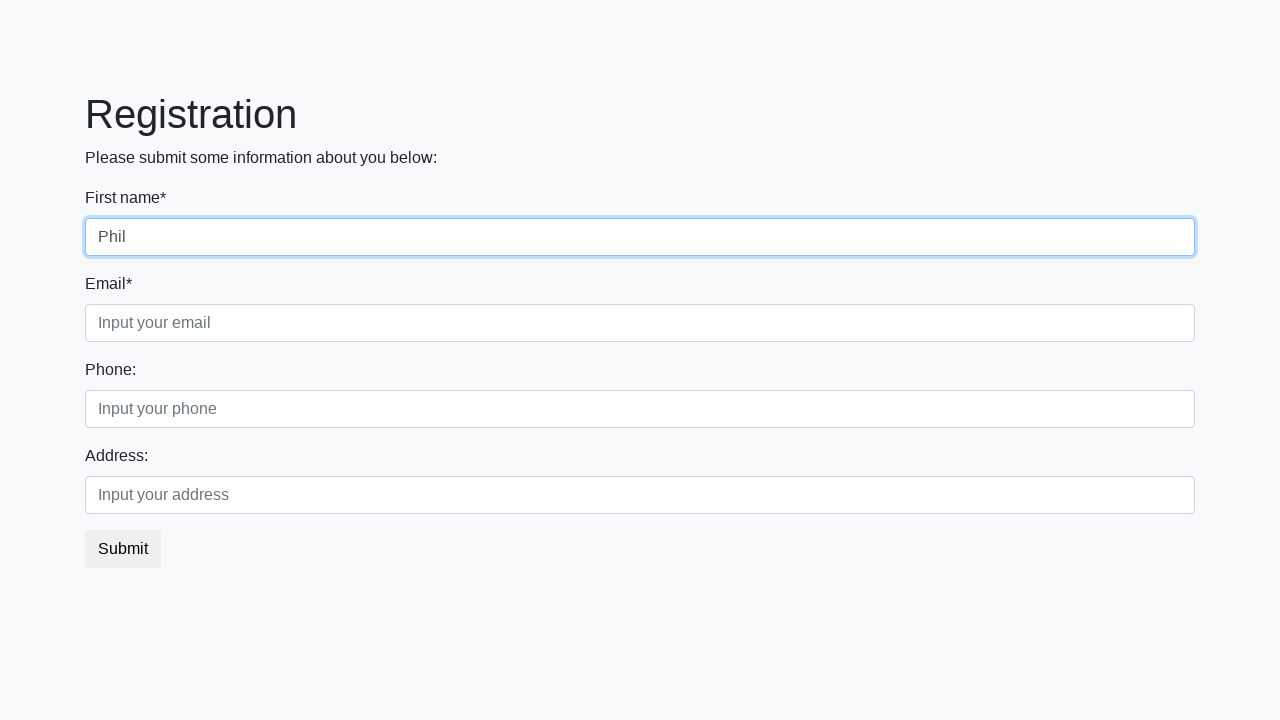

Filled last name field with 'Romanov' on input.form-control.second
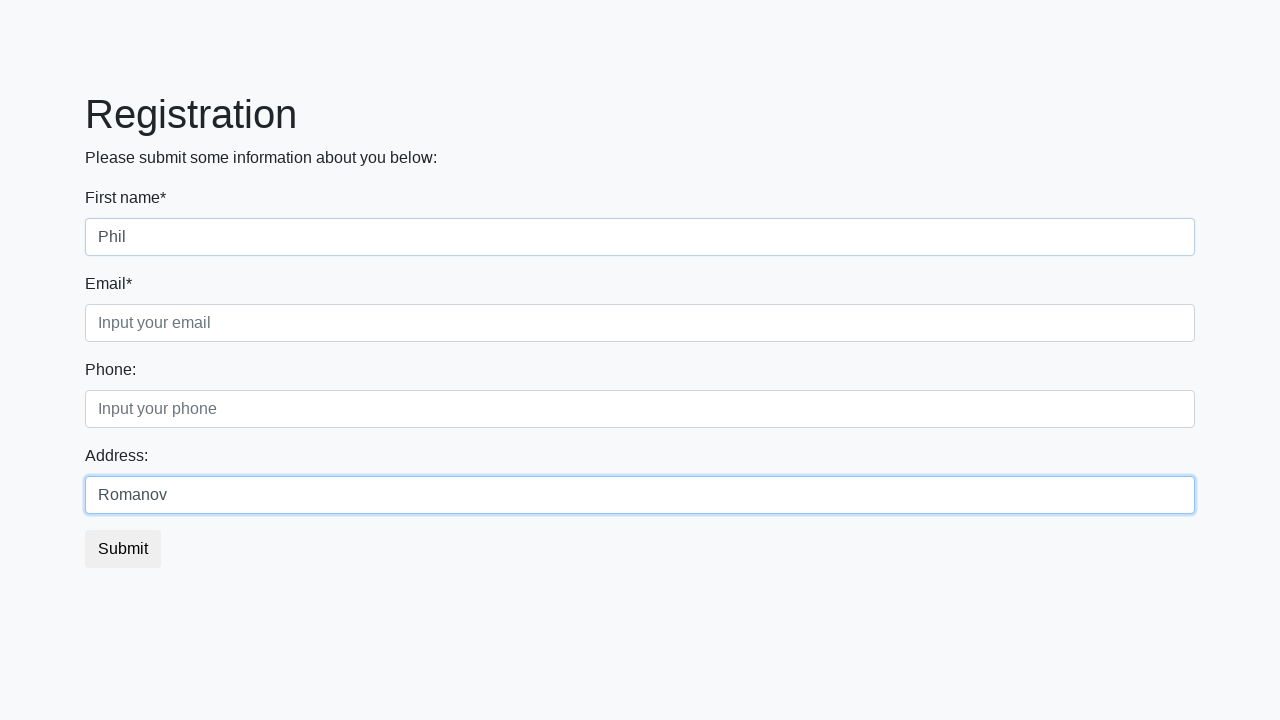

Filled email field with 'ma@il.ru' on input.form-control.third
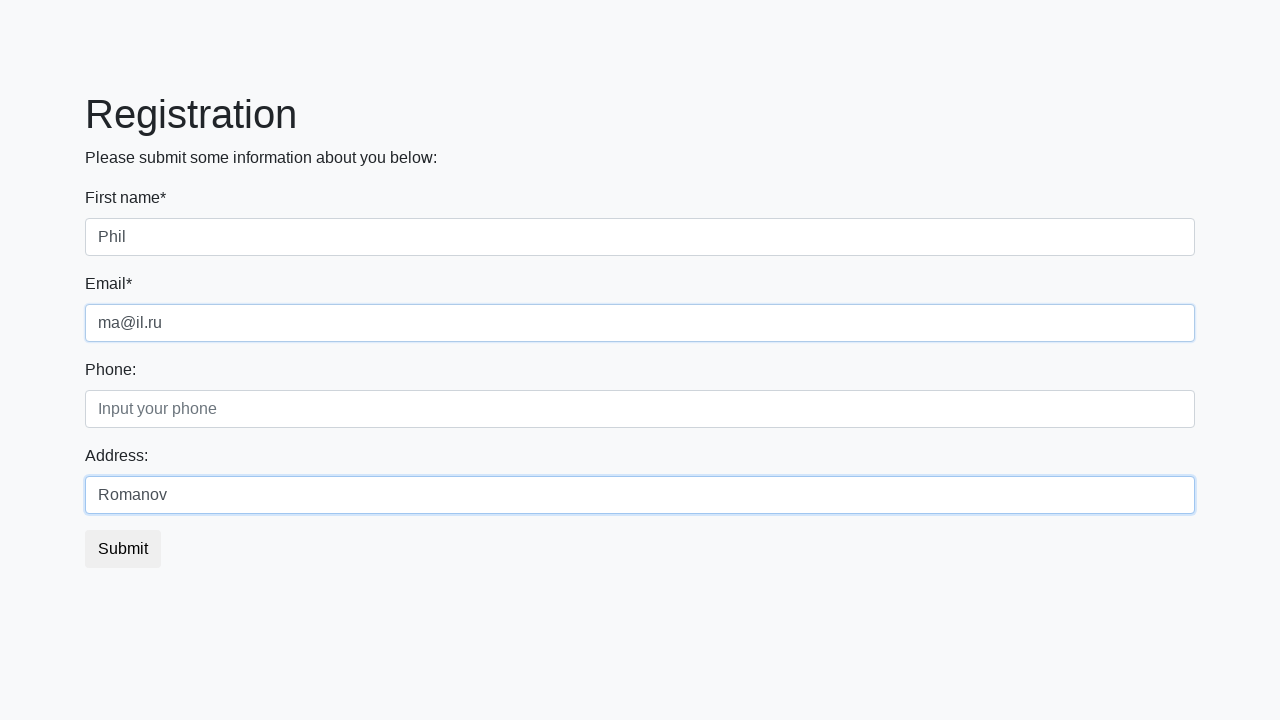

Clicked submit button to register at (123, 549) on button.btn
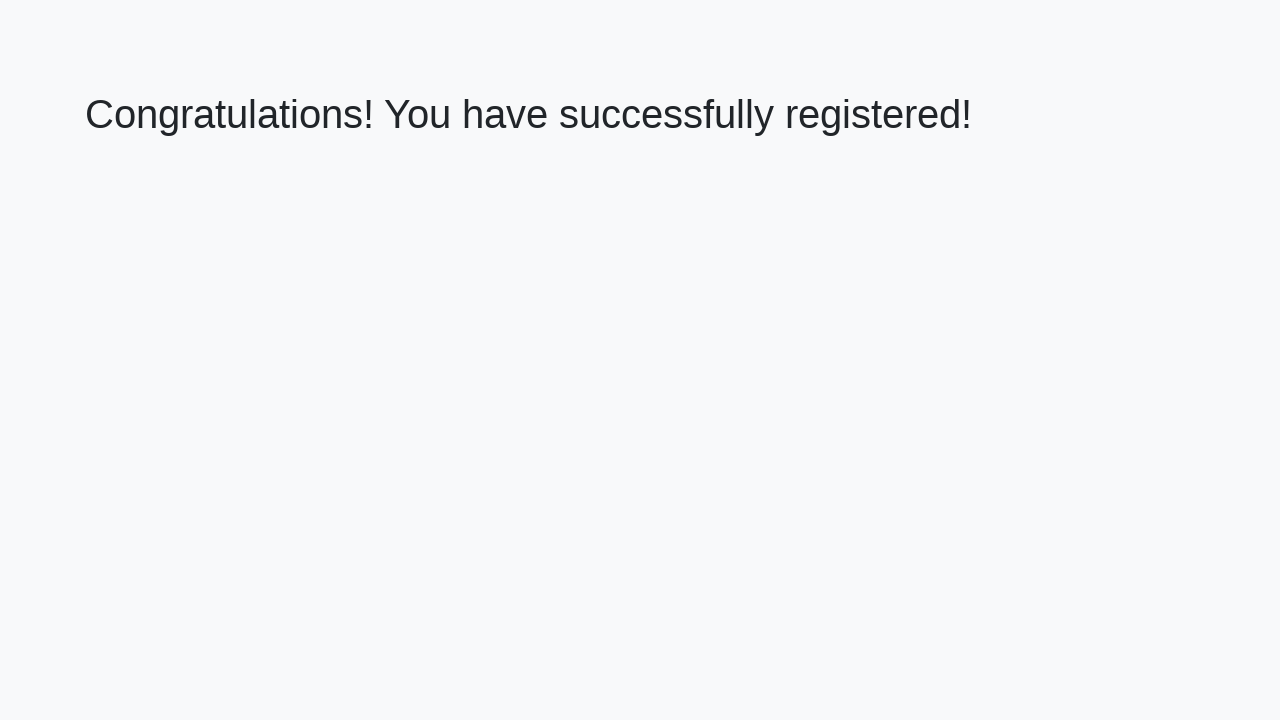

Success message displayed - registration form variant 2 completed
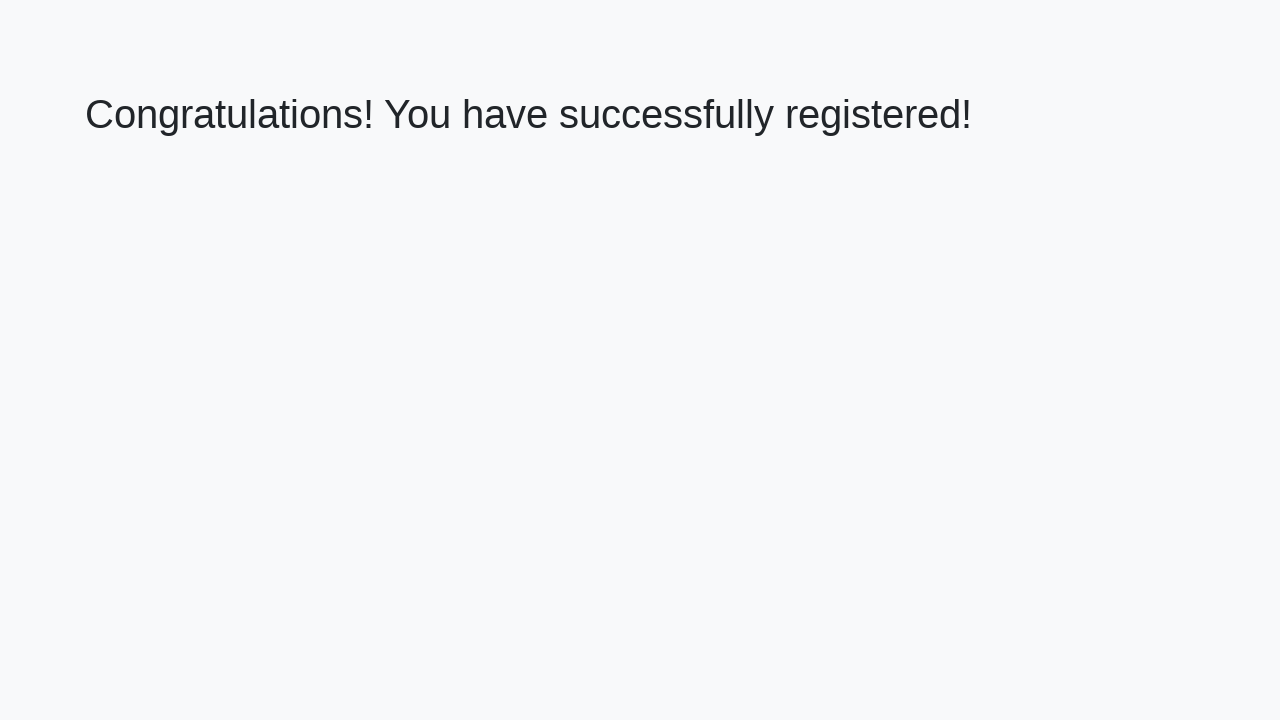

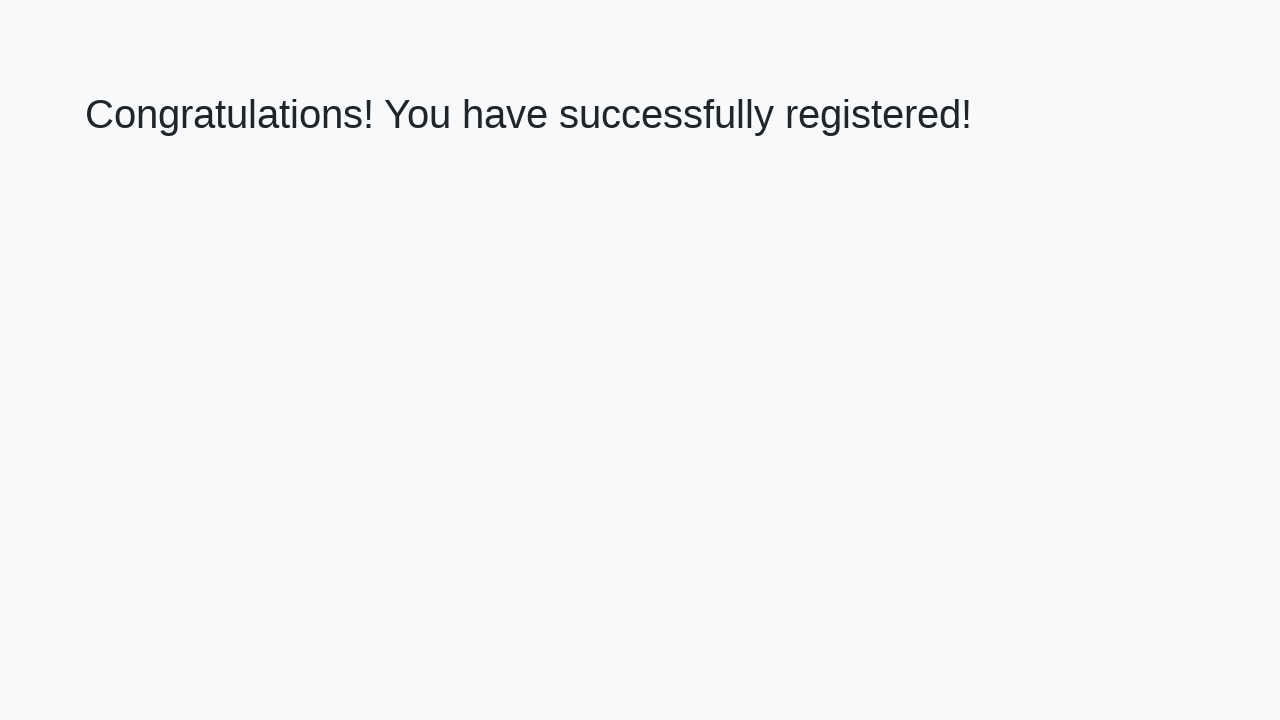